Tests the About Us page in landscape mobile view by scrolling through sections and toggling team member details

Starting URL: https://six-20.com/about-us

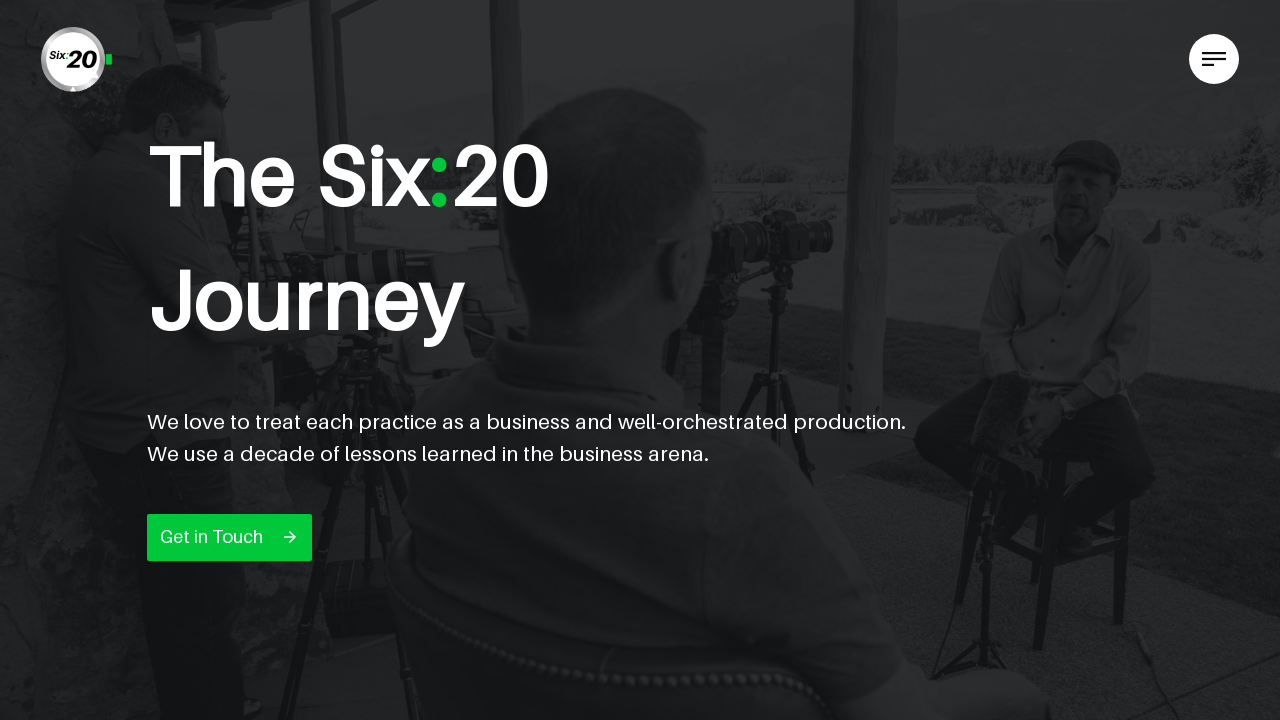

Scrolled to experience section (466px)
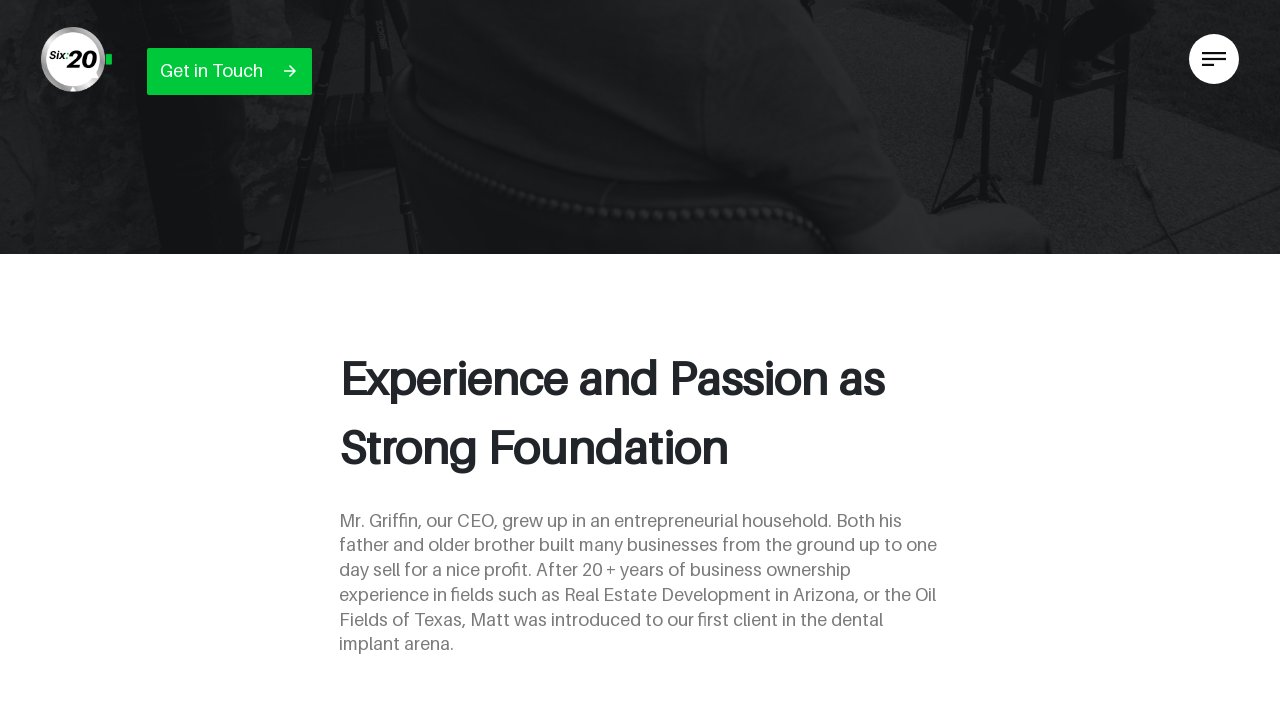

Continued scrolling through experience section (902px)
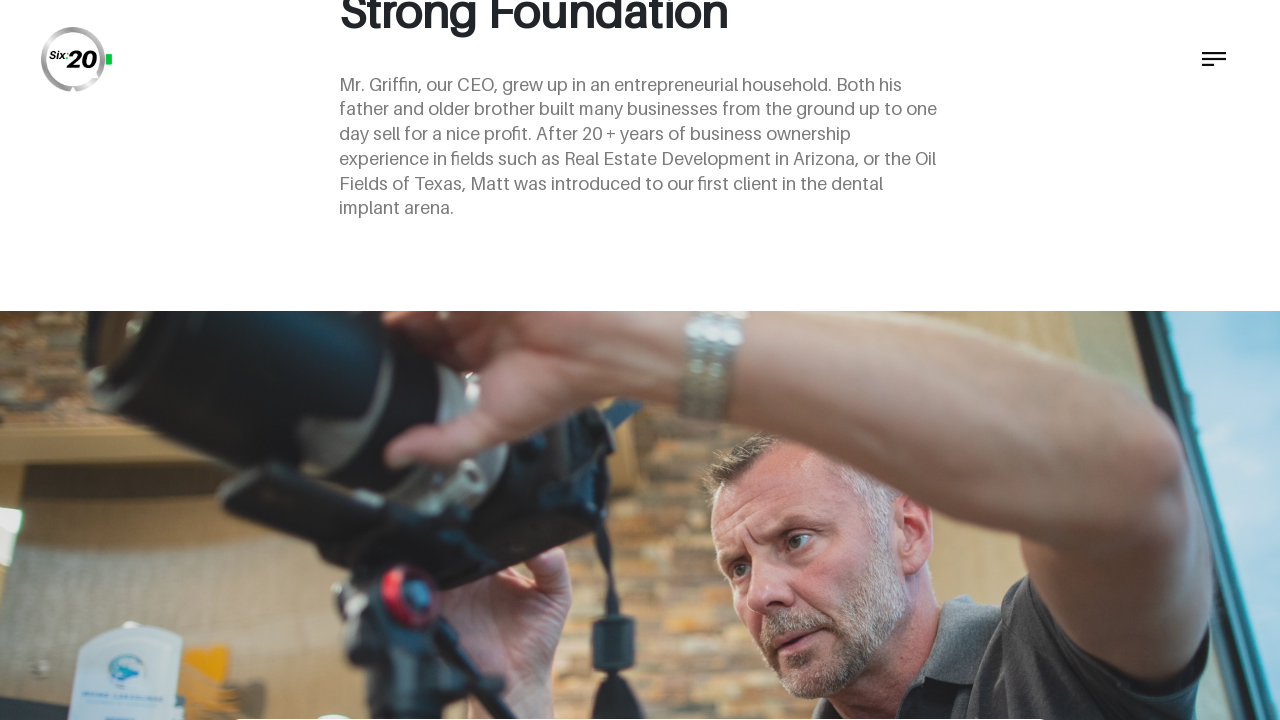

Continued scrolling through experience section (1475px)
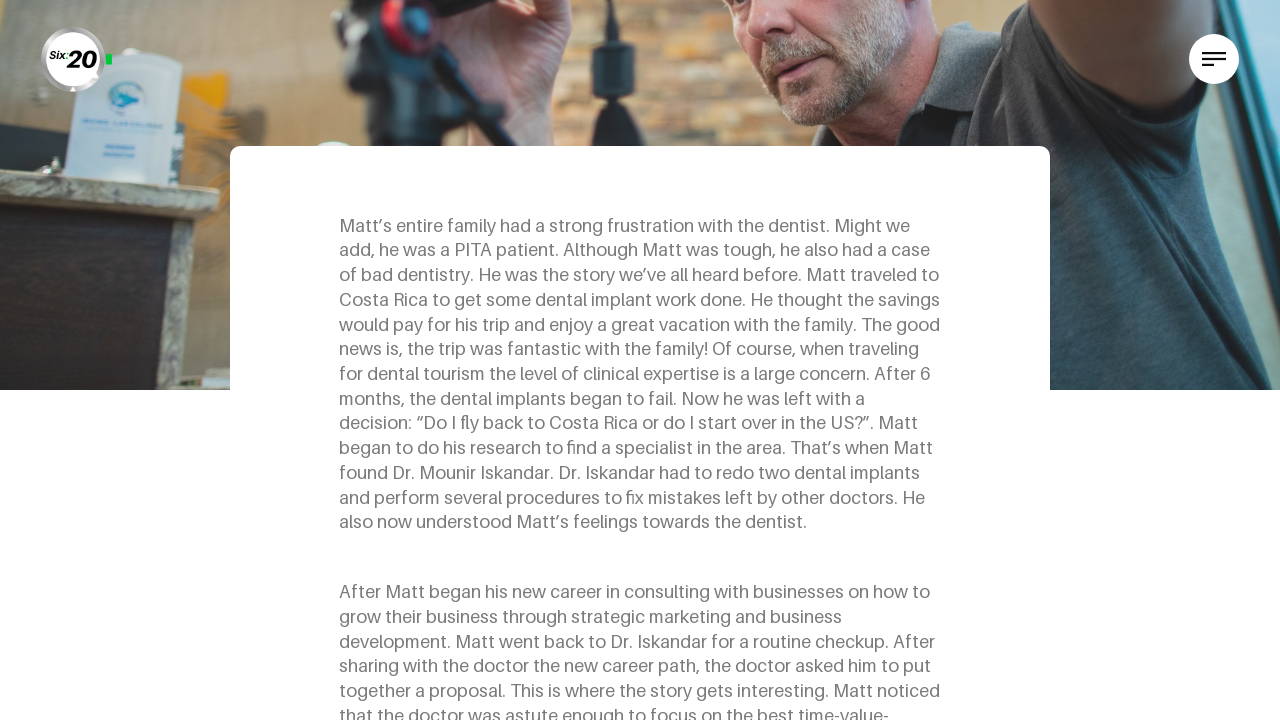

Scrolled to free consultation section (1884px)
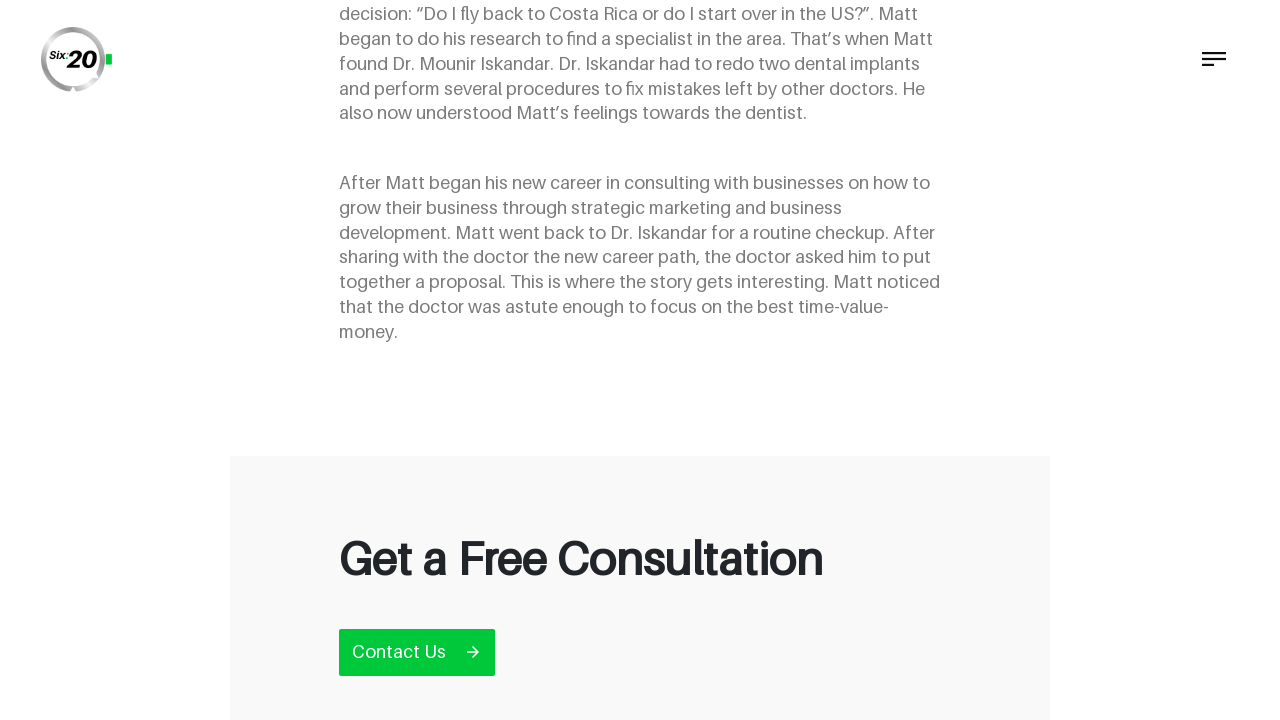

Scrolled to pioneer section (2297px)
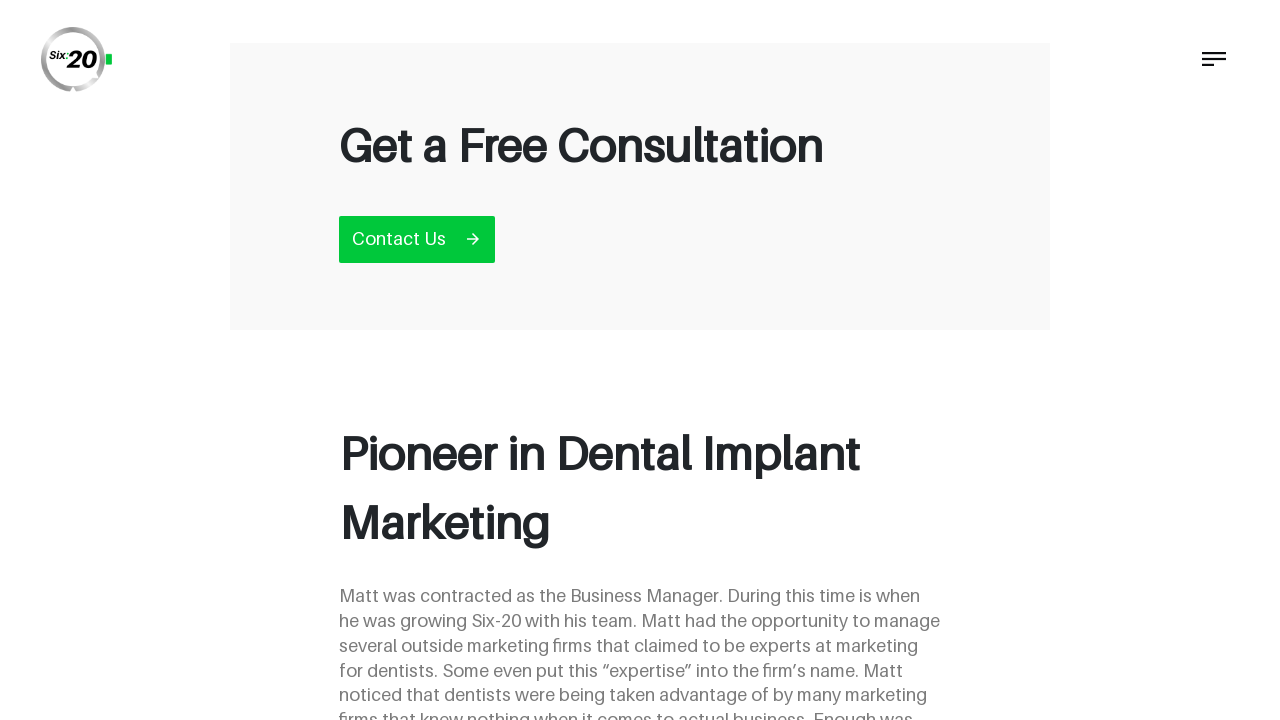

Scrolled to strategic partnership section (2971px)
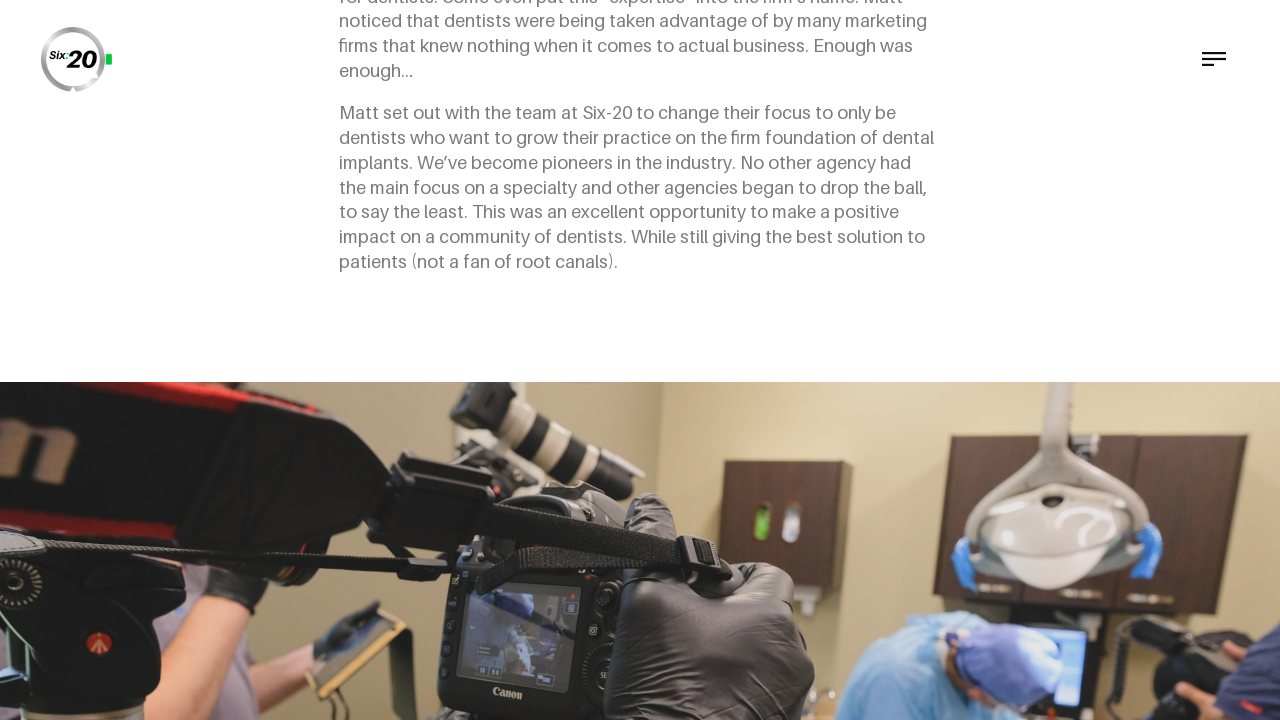

Scrolled to people section (3853px)
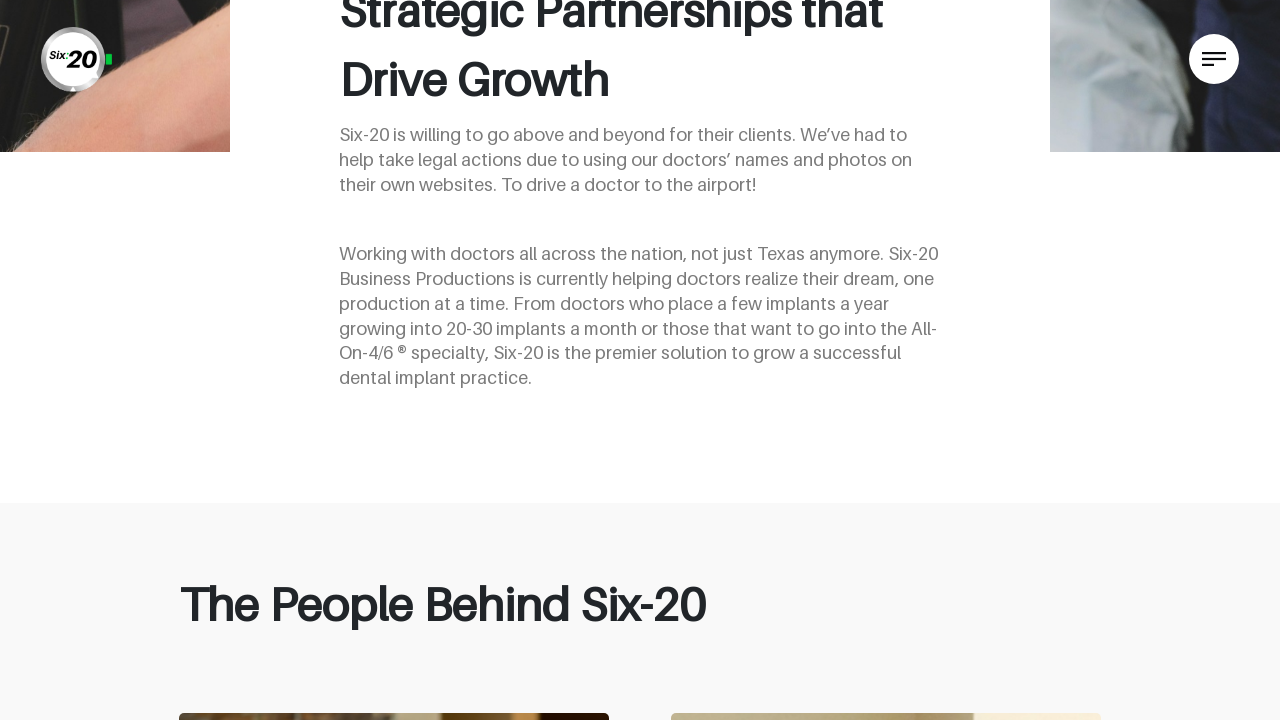

Scrolled to Matt team member section (3956px)
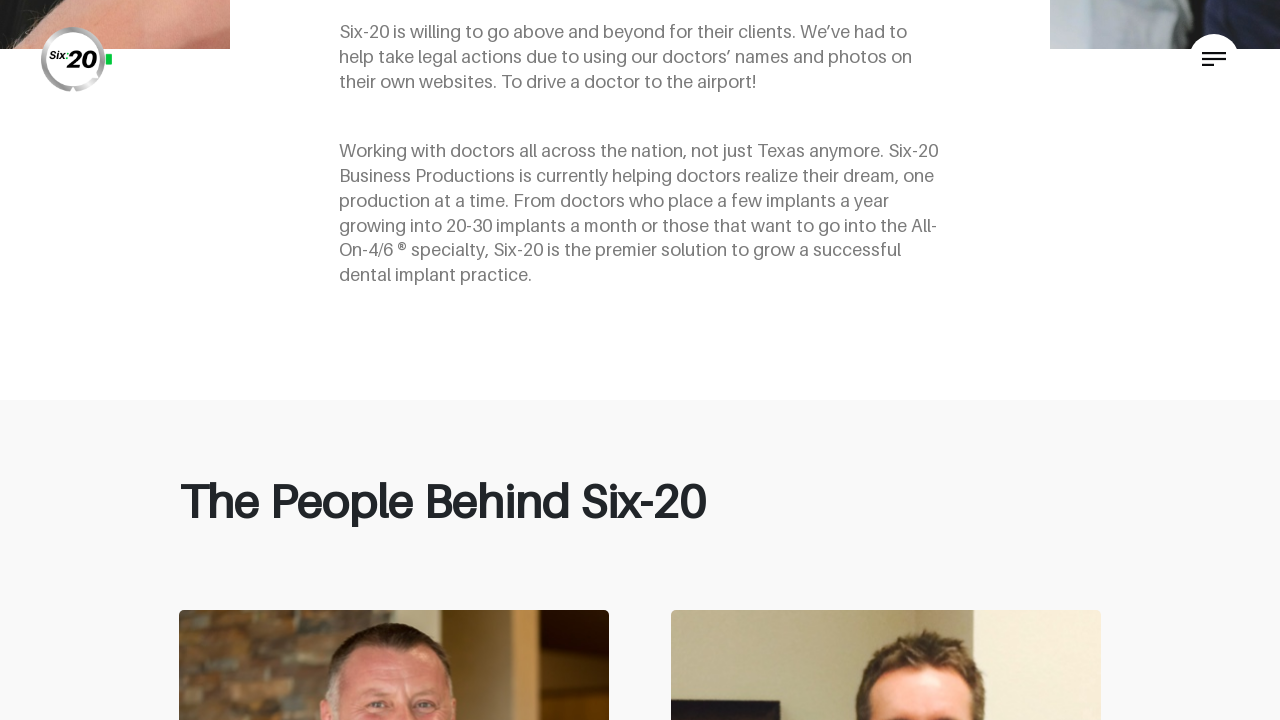

Clicked to expand Matt's team member details at (394, 360) on xpath=//app-about-us/div[9]/div[2]/div[1]/div[1]/div[2]
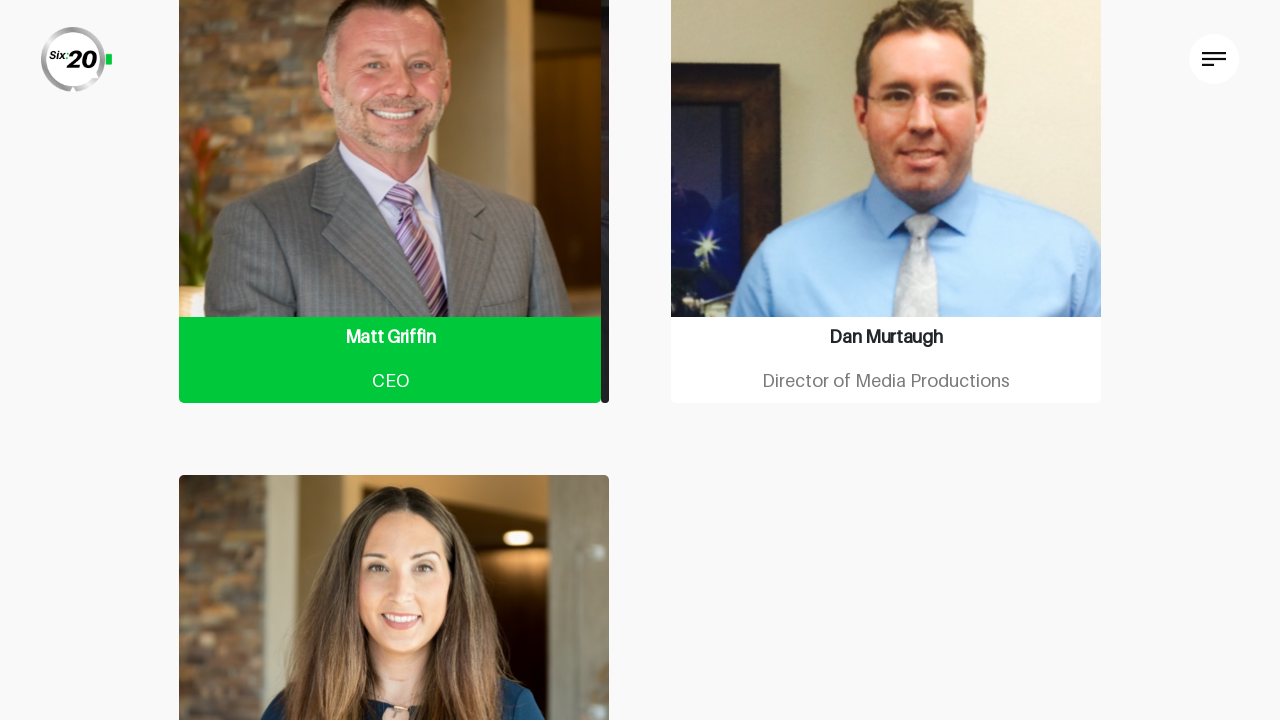

Clicked to collapse Matt's team member details at (394, 173) on xpath=//app-about-us/div[9]/div[2]/div[1]/div[2]/div[1]
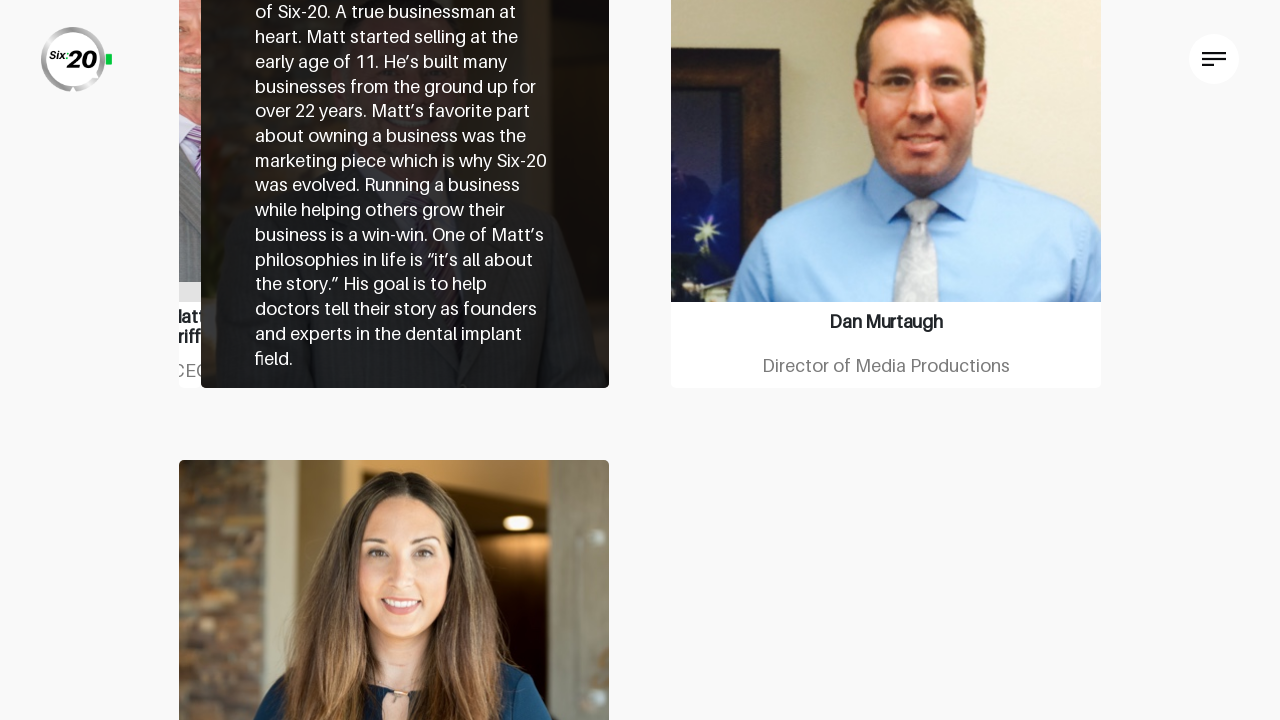

Scrolled to 'Don't Delay' section (6056px)
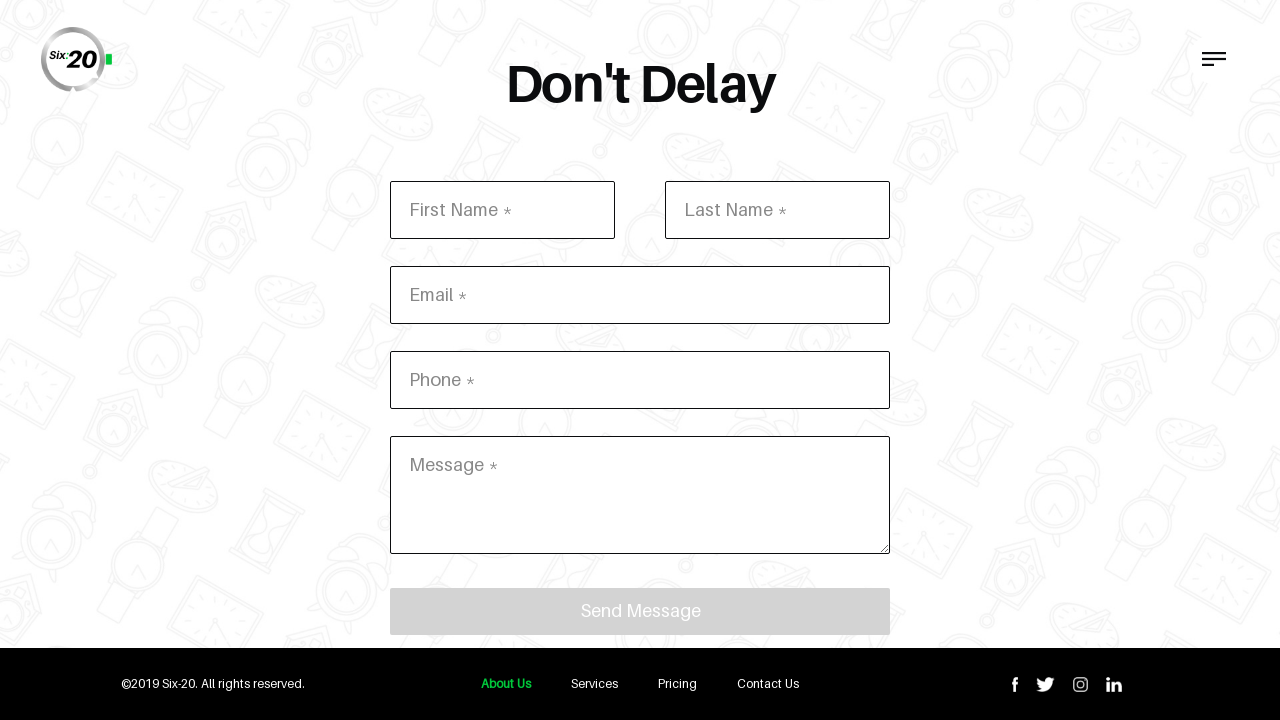

Scrolled to bottom of About Us page
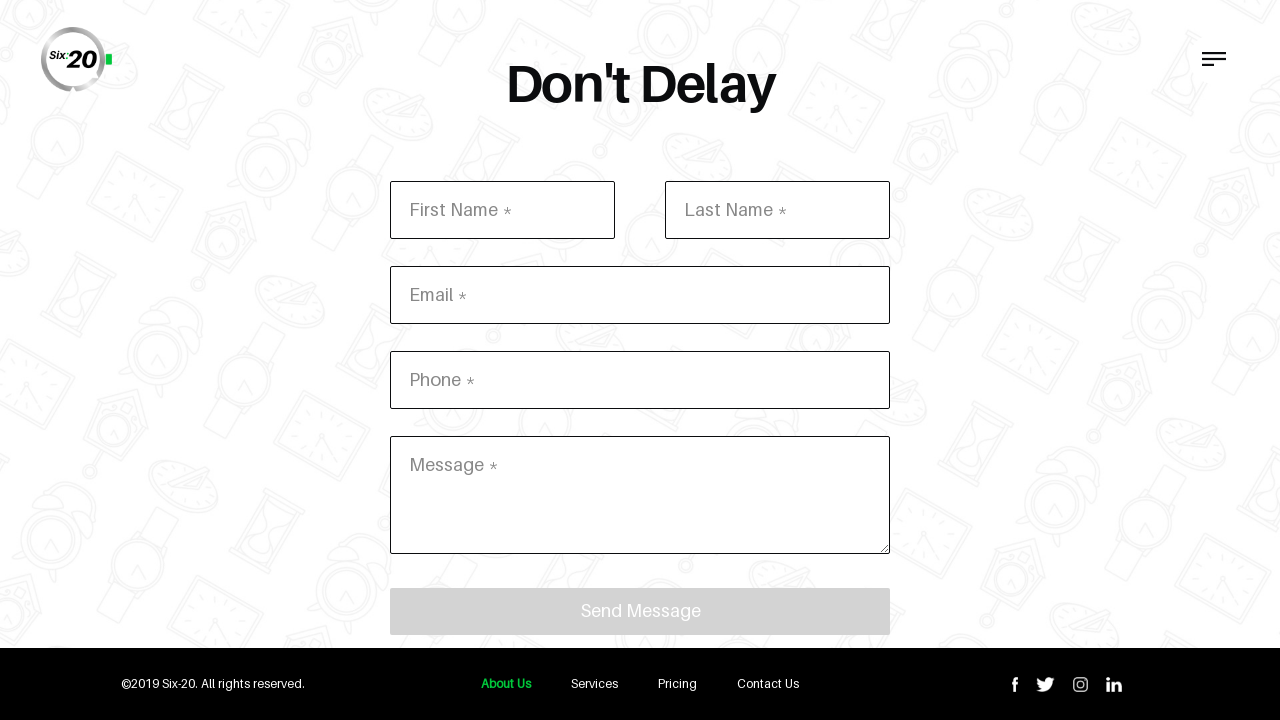

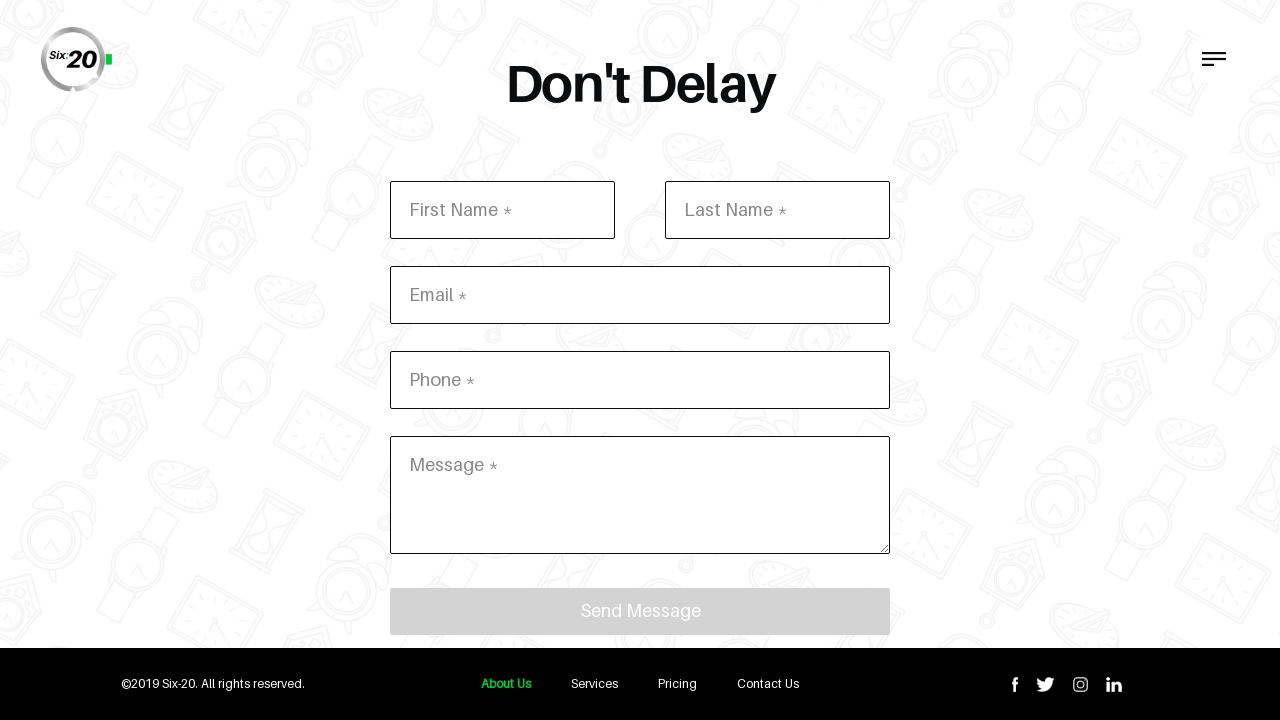